Tests e-commerce functionality by finding and adding Cauliflower product to cart on the vegetable shopping website

Starting URL: https://rahulshettyacademy.com/seleniumPractise

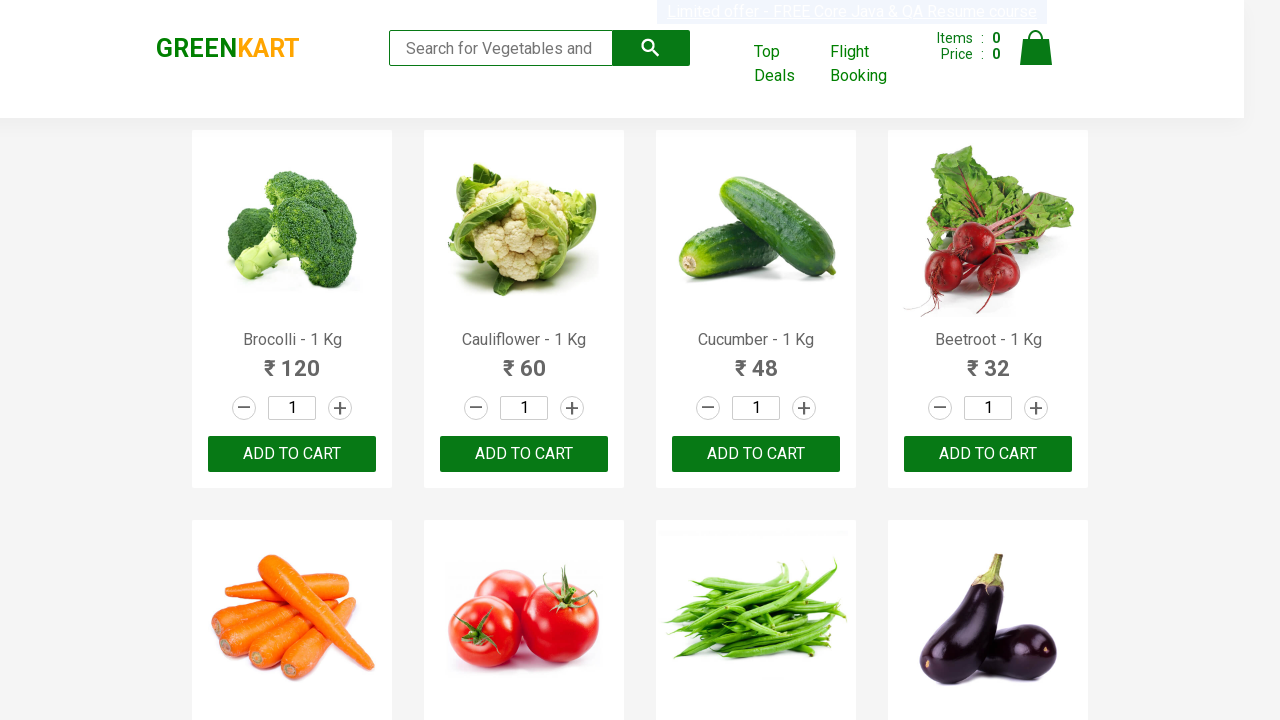

Waited for product names to load on the vegetable shopping website
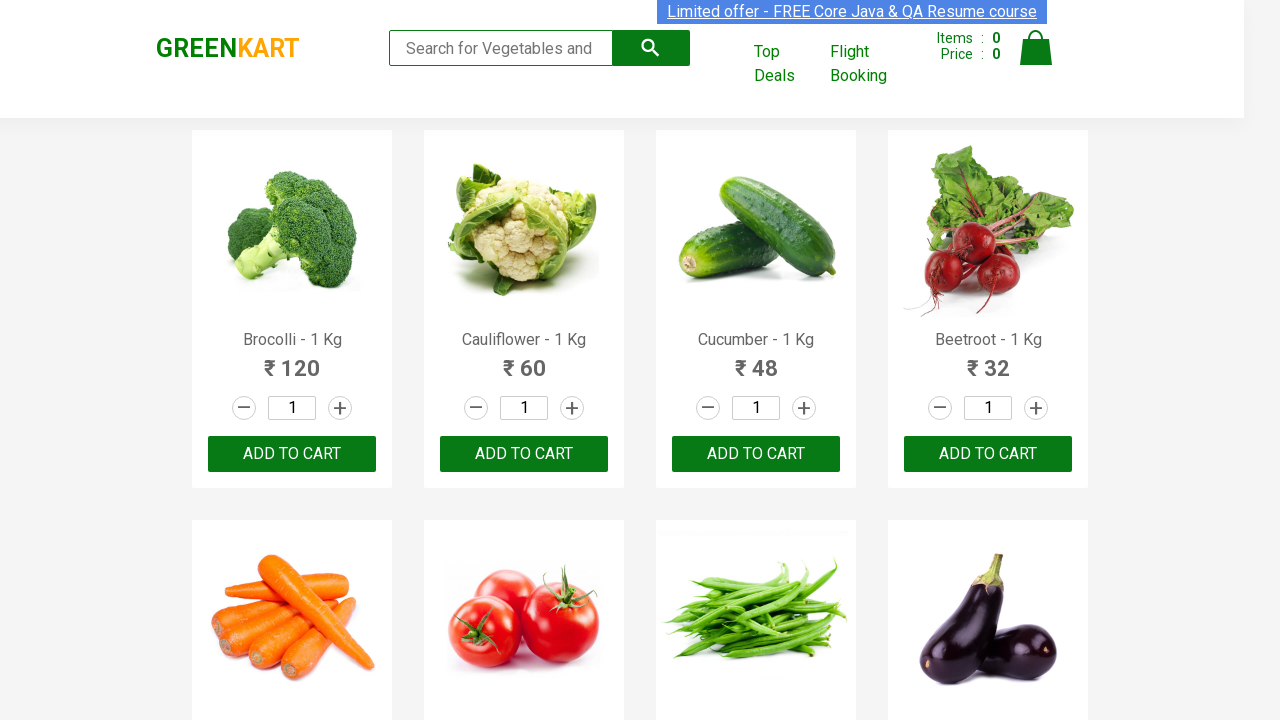

Retrieved all product name elements from the page
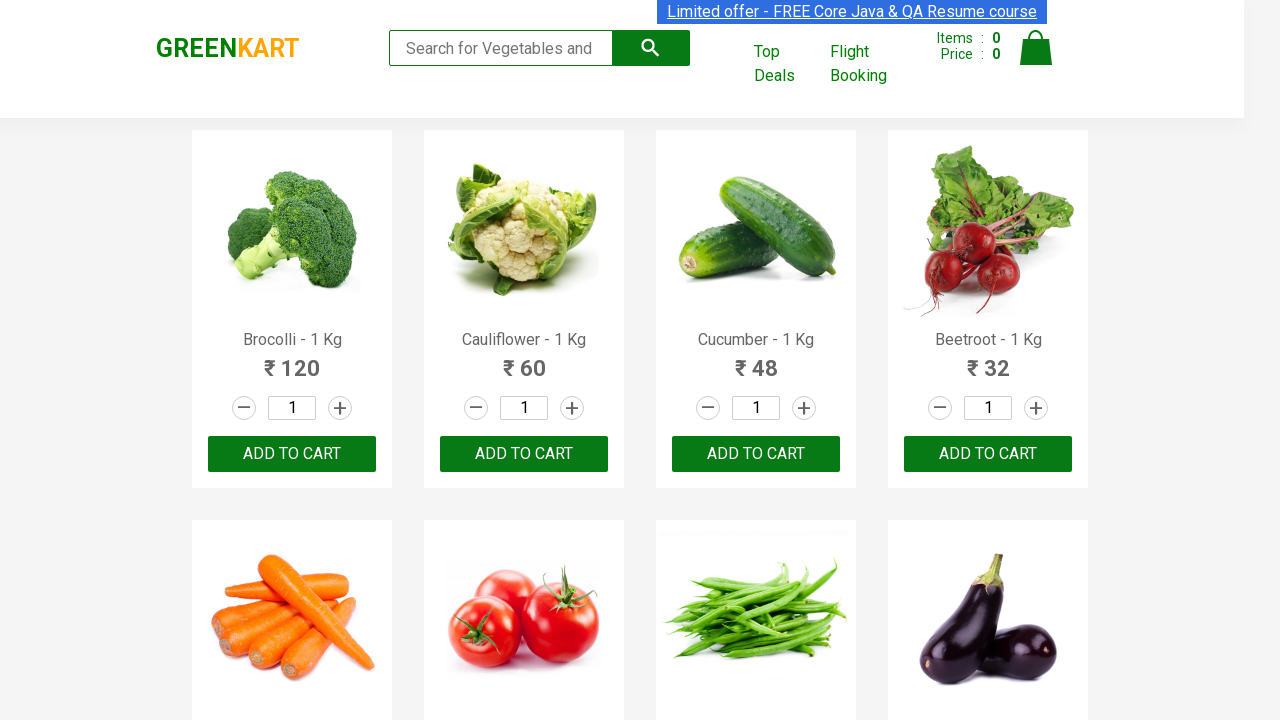

Retrieved all 'ADD TO CART' buttons from the page
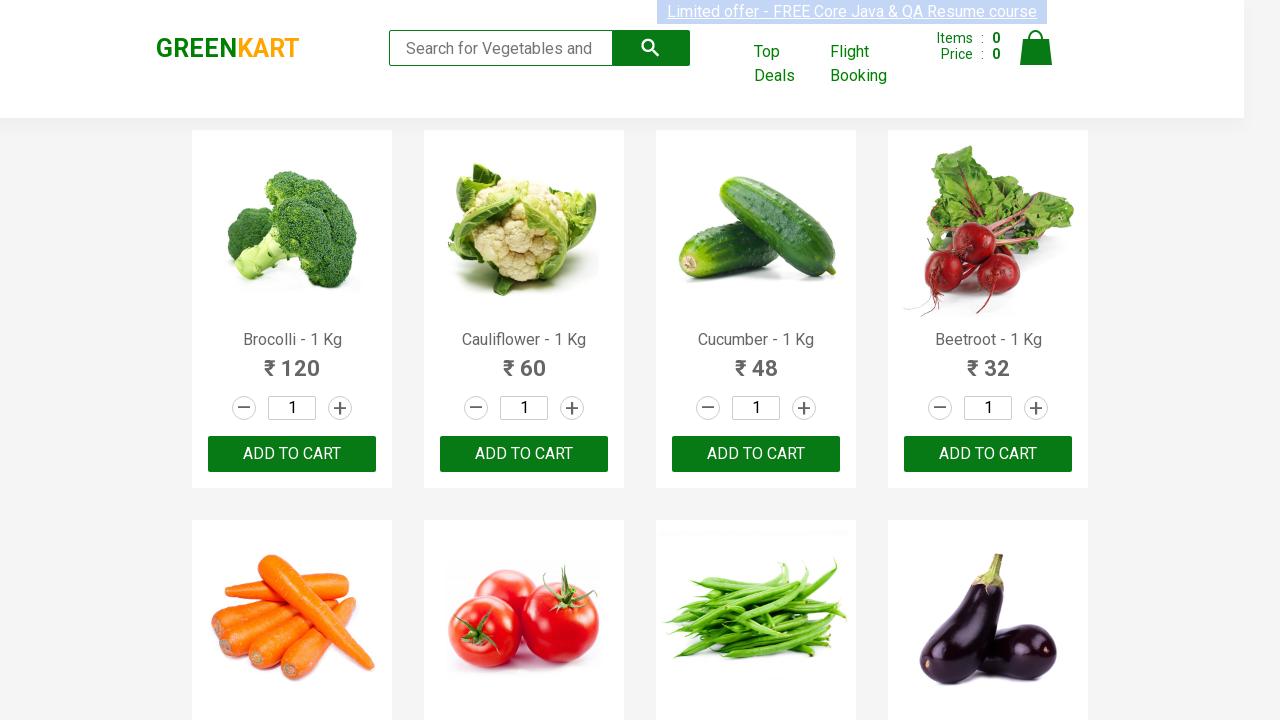

Checked product at index 0: Brocolli - 1 Kg
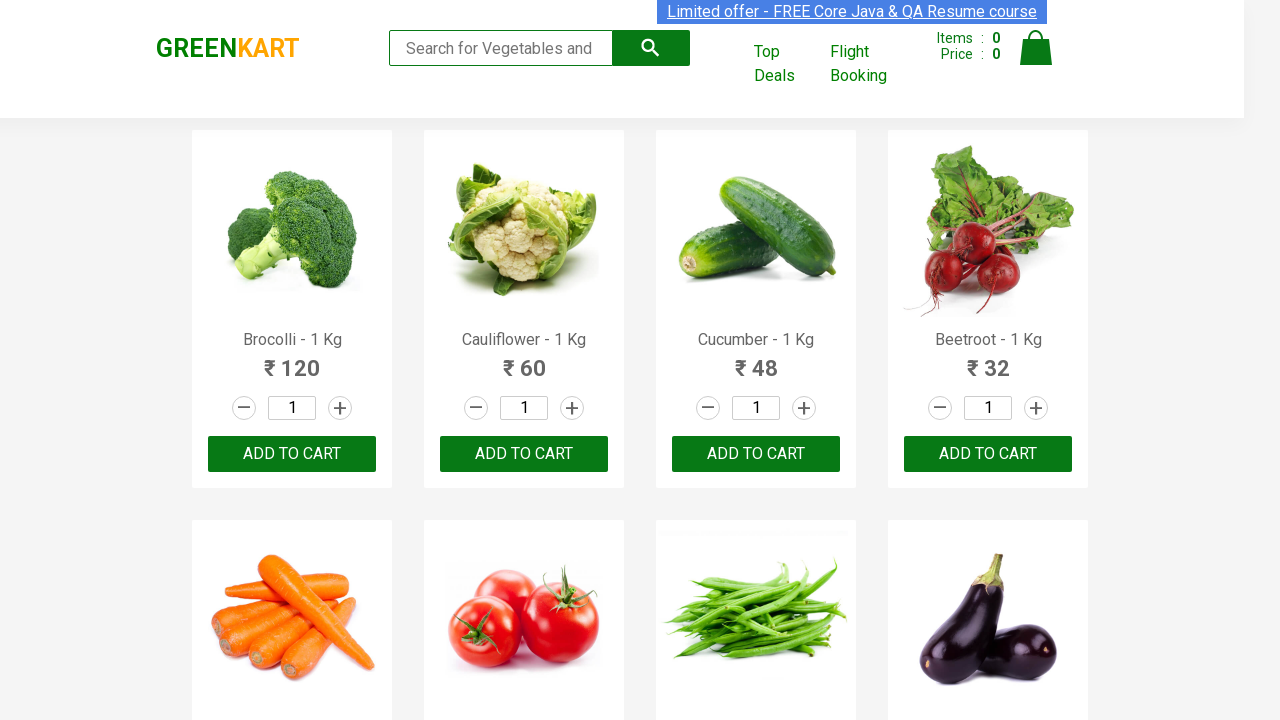

Checked product at index 1: Cauliflower - 1 Kg
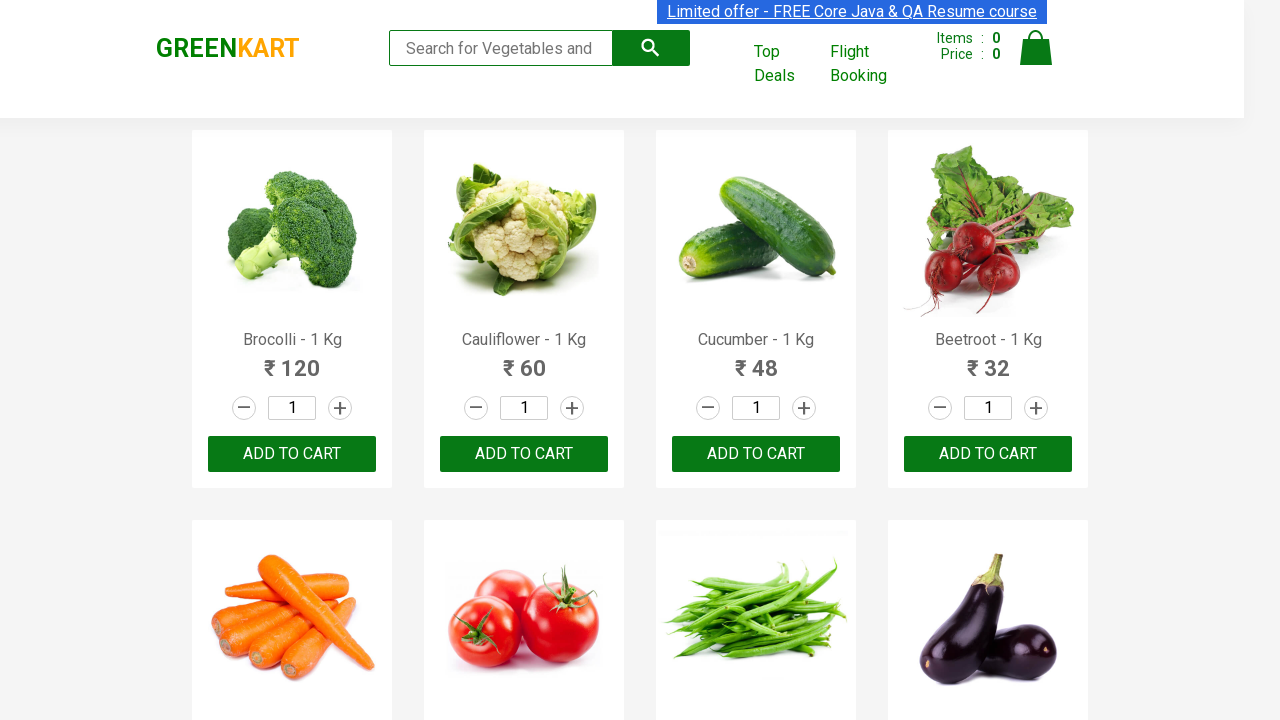

Found Cauliflower product and clicked 'ADD TO CART' button at (524, 454) on xpath=//button[text()='ADD TO CART'] >> nth=1
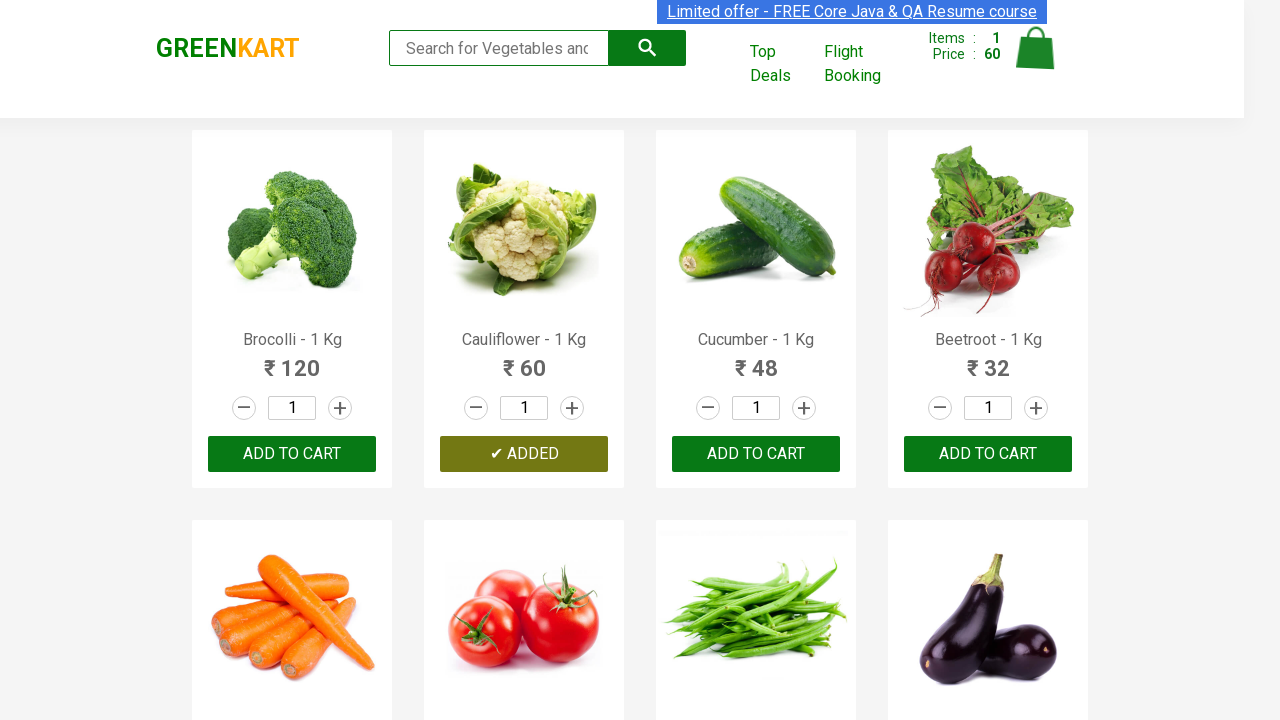

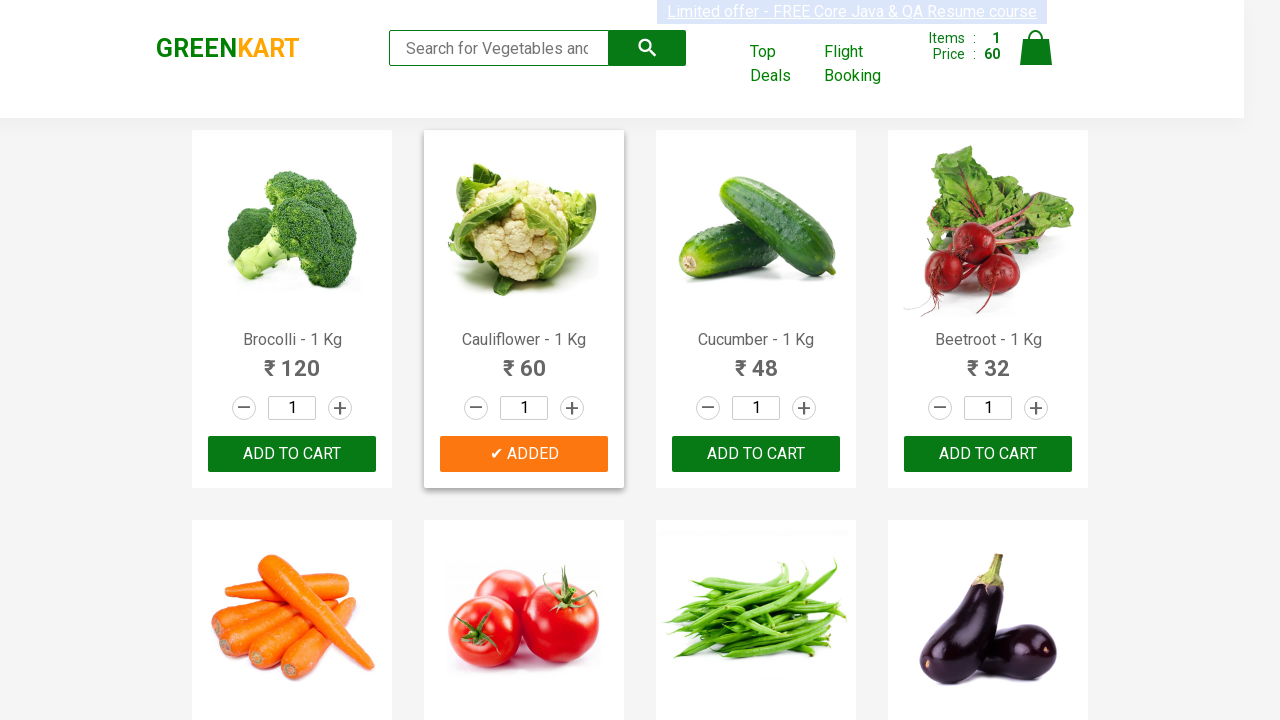